Tests input field by typing a number into the input element

Starting URL: https://the-internet.herokuapp.com/inputs

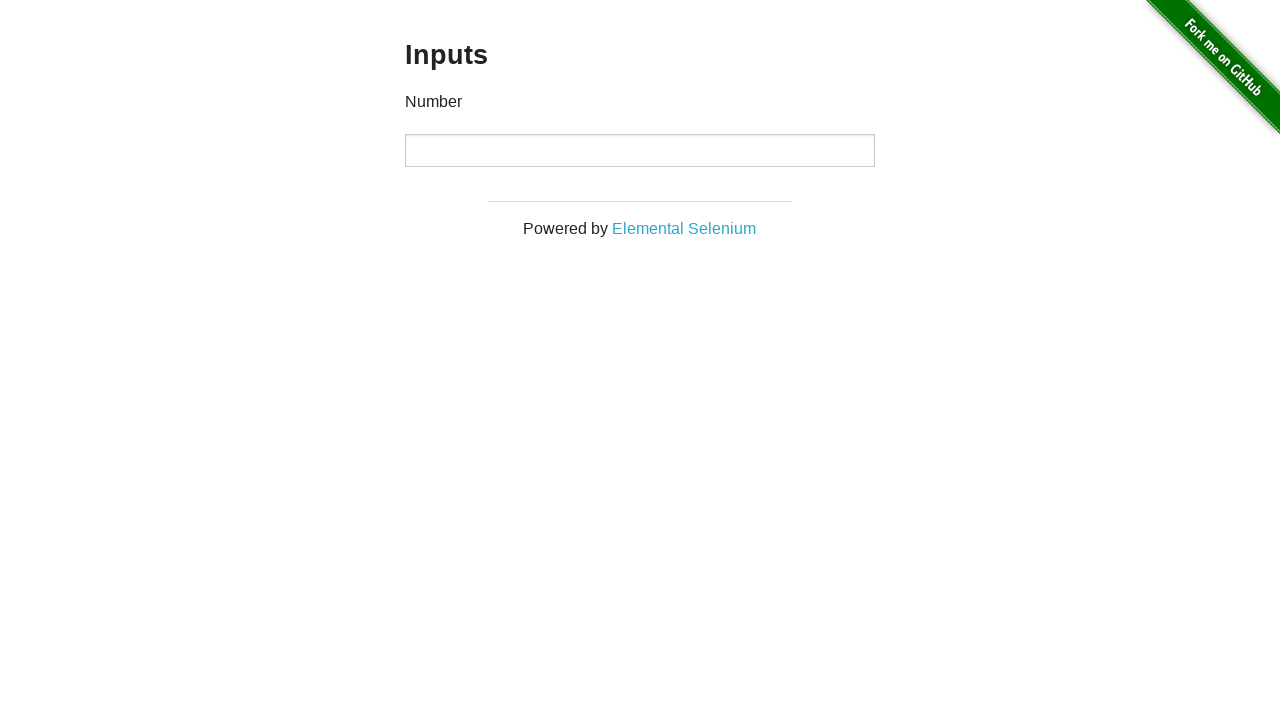

Typed number '4' into the input field on input
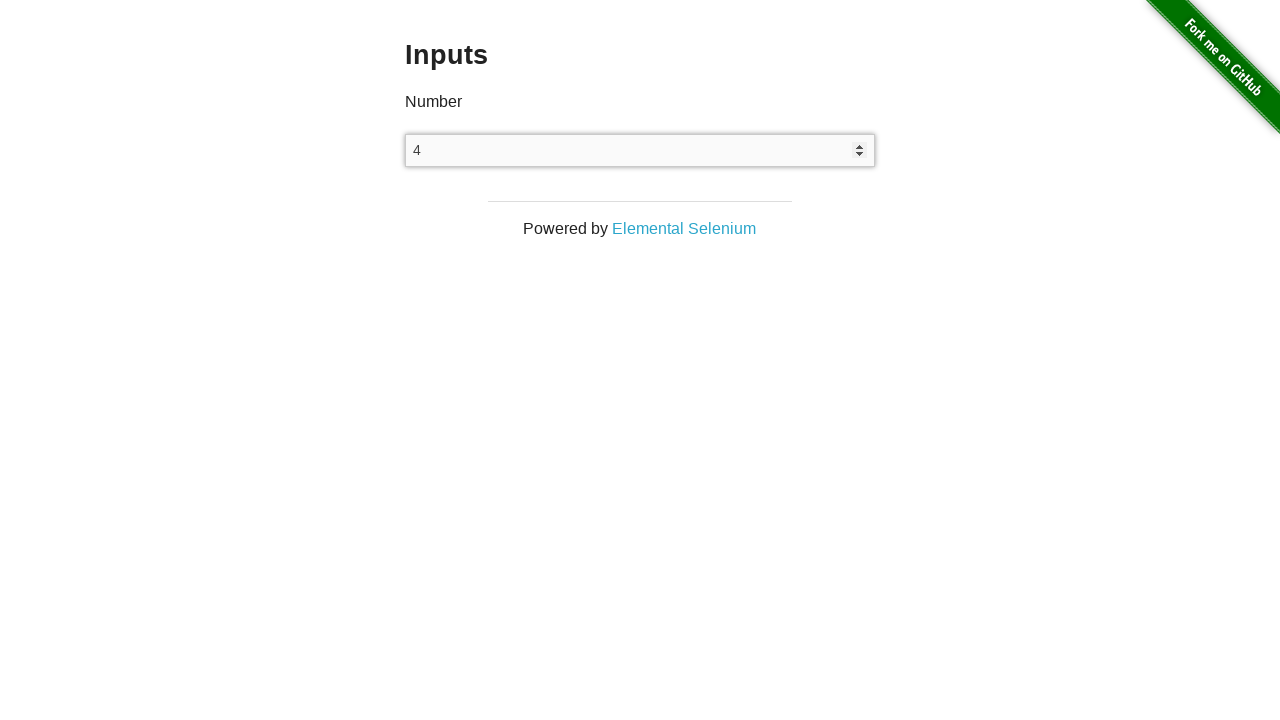

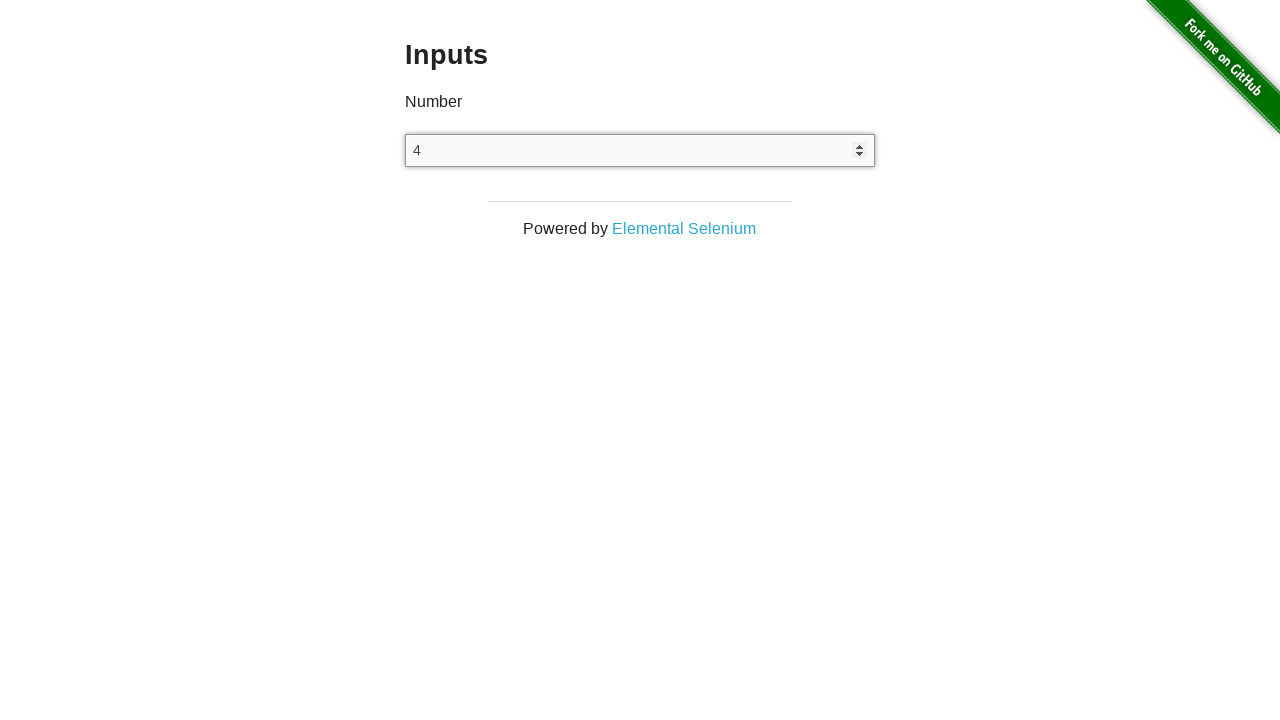